Navigates through multiple pages on the Calley website by clicking links from the sitemap and using browser back navigation

Starting URL: https://www.getcalley.com/page-sitemap.xml

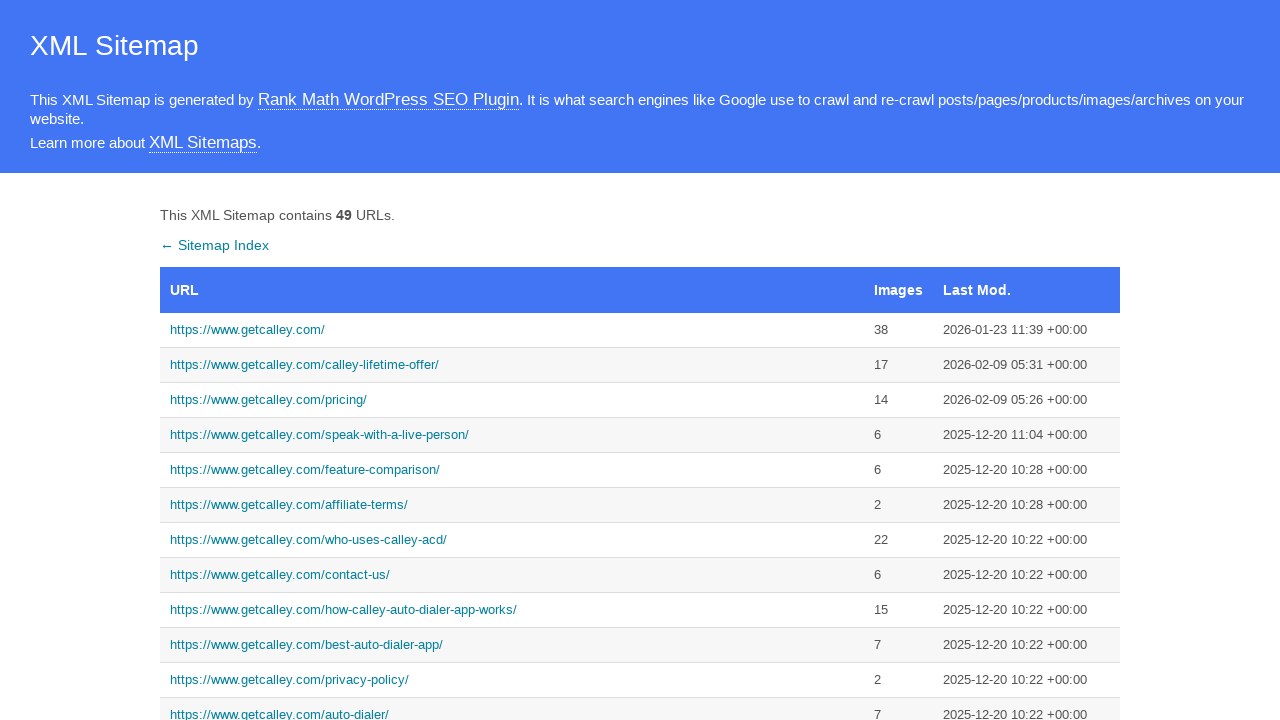

Clicked on main homepage link from sitemap at (512, 330) on a:has-text('https://www.getcalley.com/')
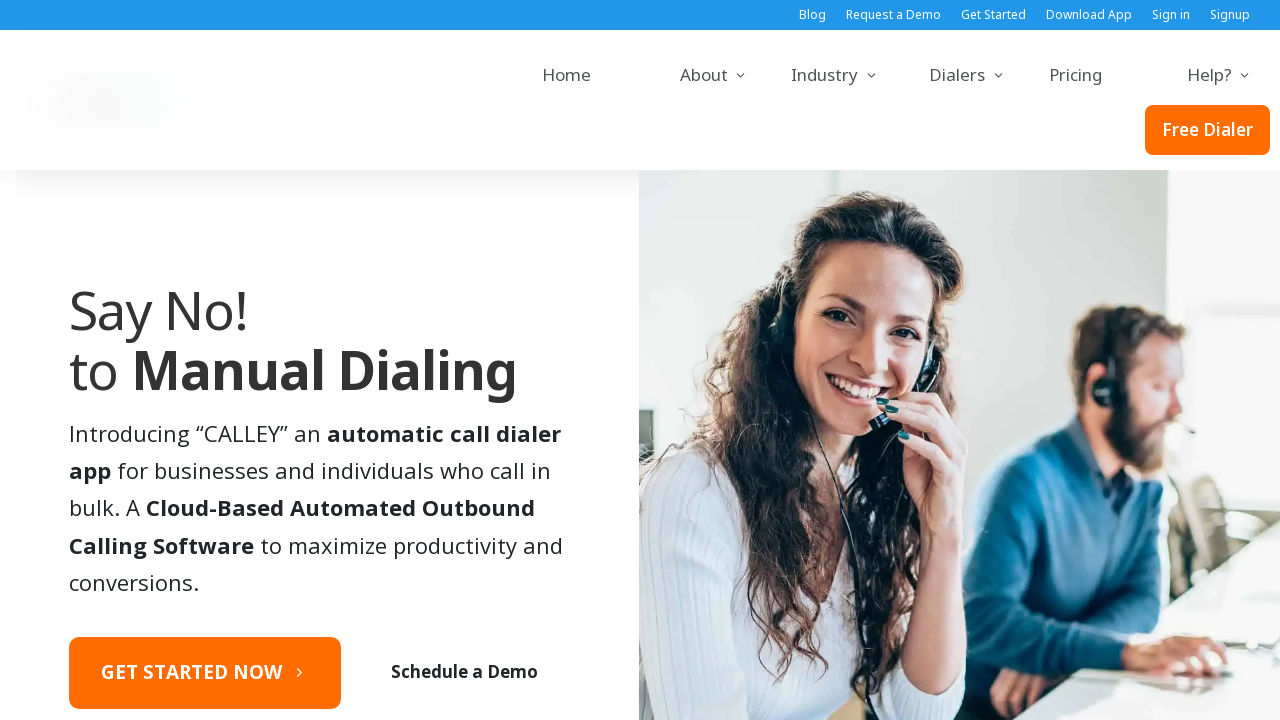

Homepage loaded (networkidle)
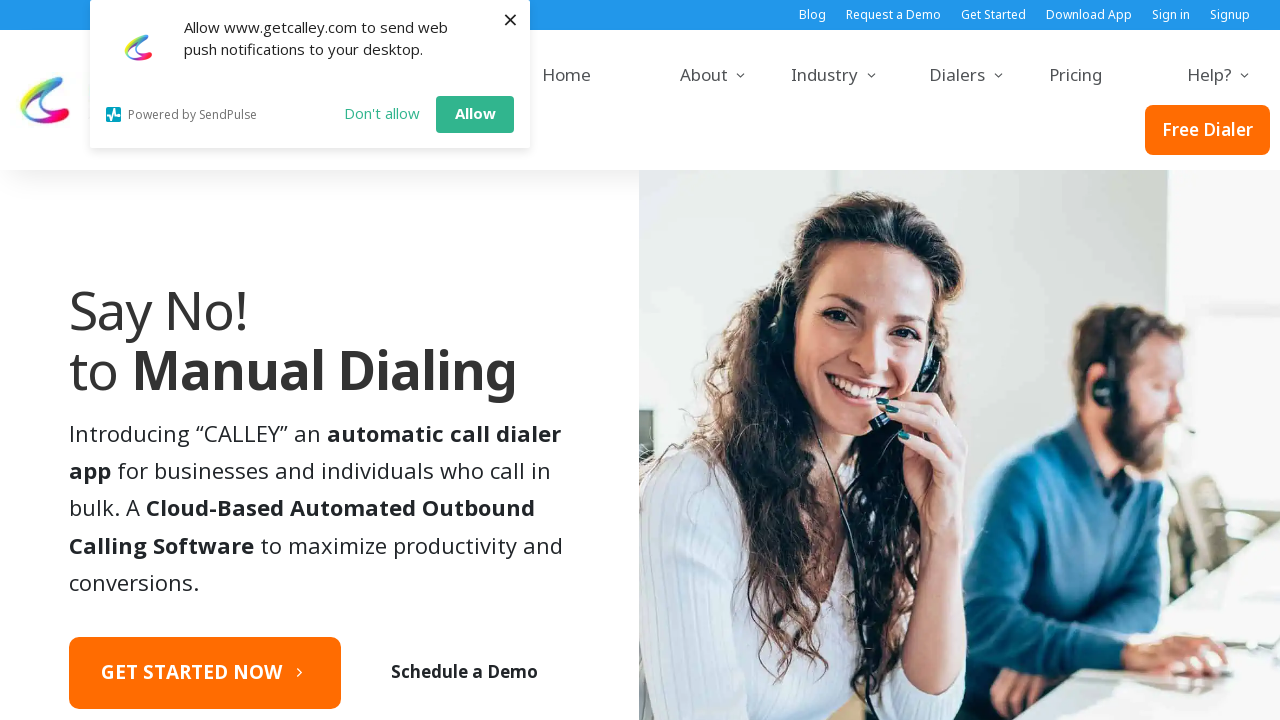

Navigated back to sitemap
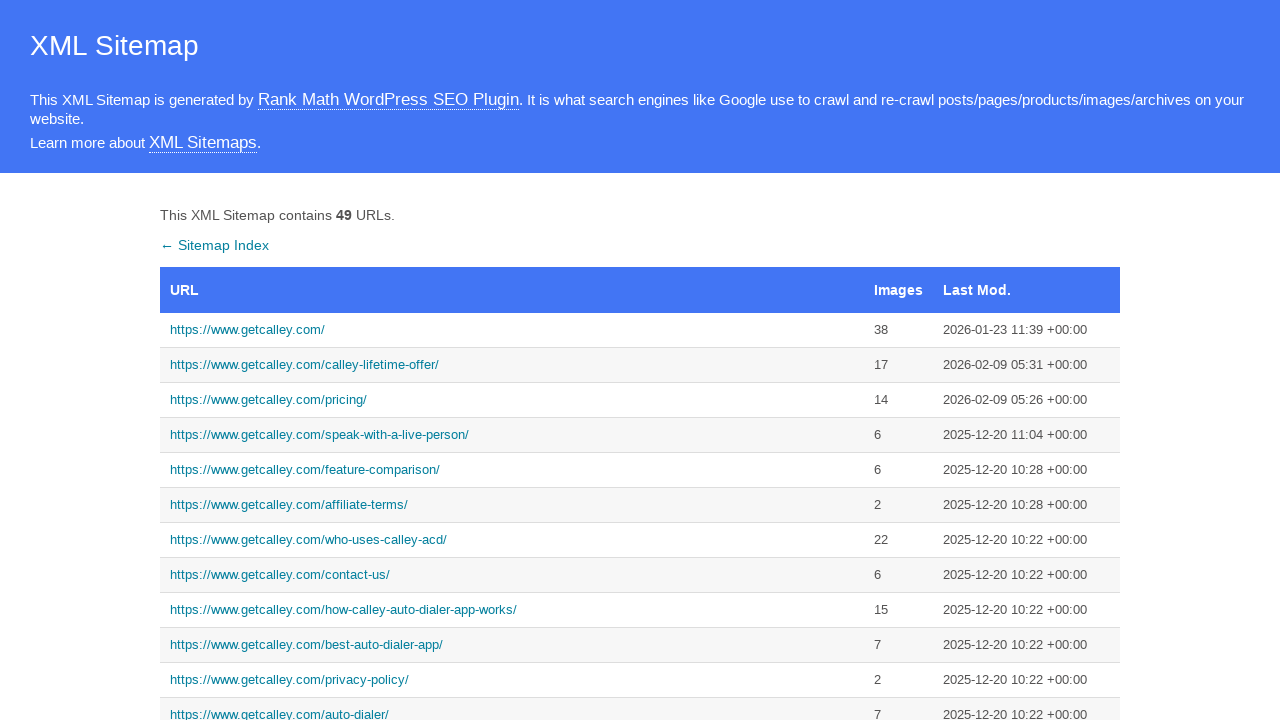

Clicked on call from browser feature page link at (512, 360) on a:has-text('https://www.getcalley.com/calley-call-from-browser/')
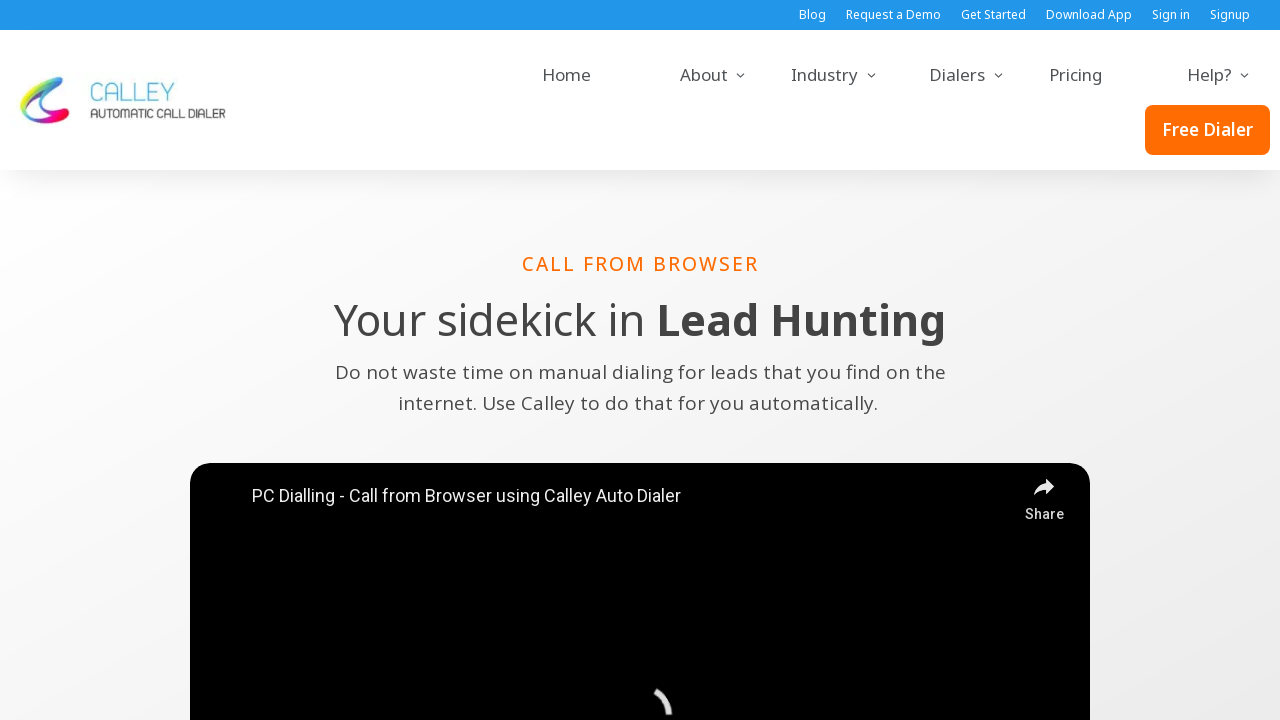

Call from browser feature page loaded (networkidle)
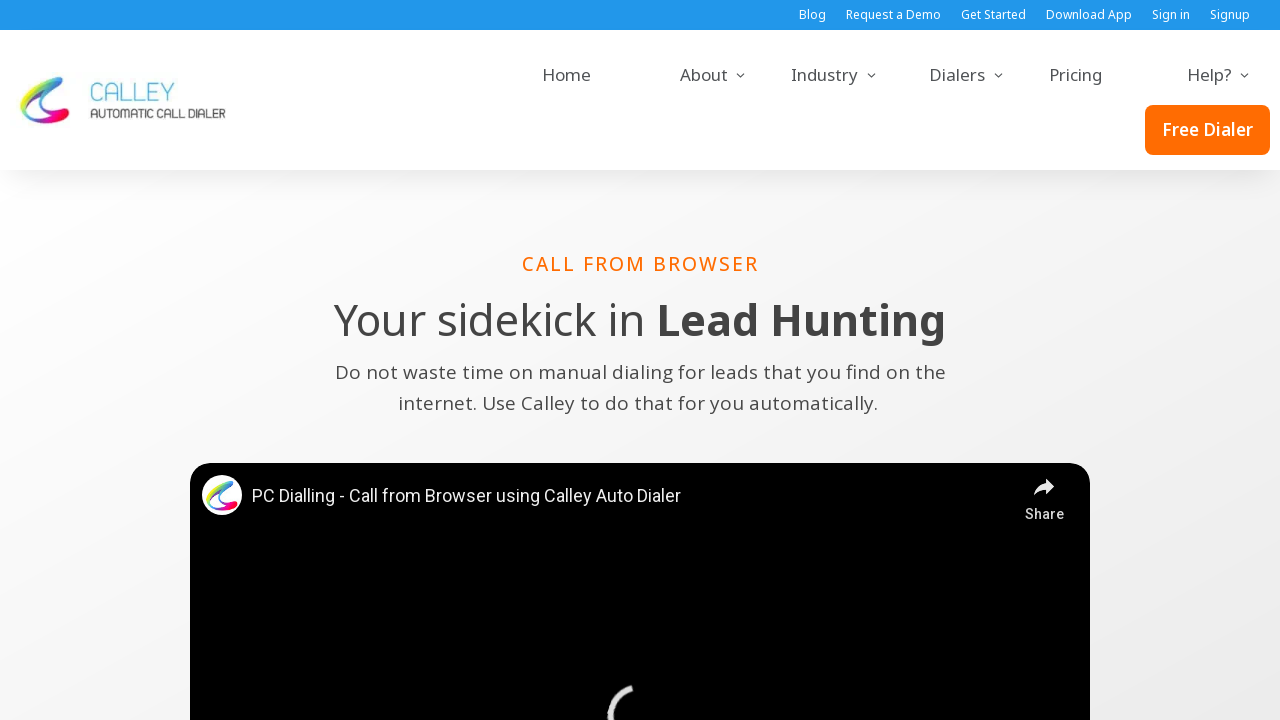

Navigated back to sitemap
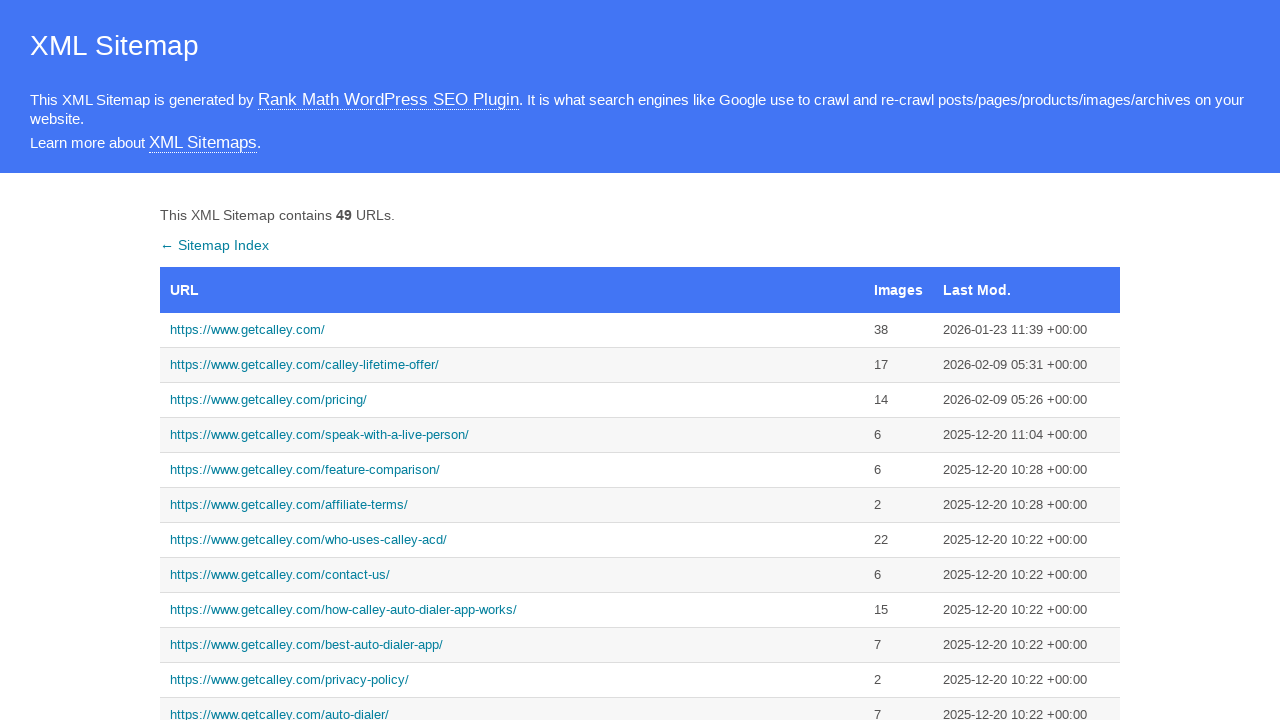

Clicked on pro features page link at (512, 360) on a:has-text('https://www.getcalley.com/calley-pro-features/')
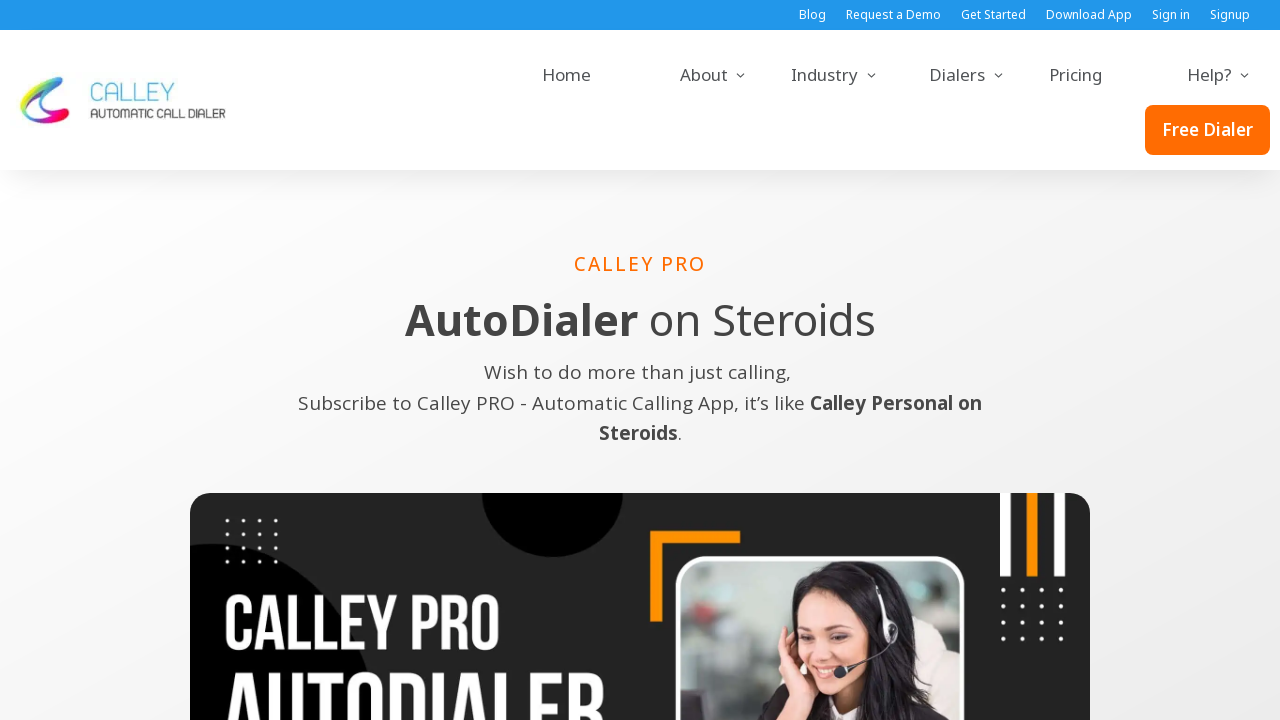

Pro features page loaded (networkidle)
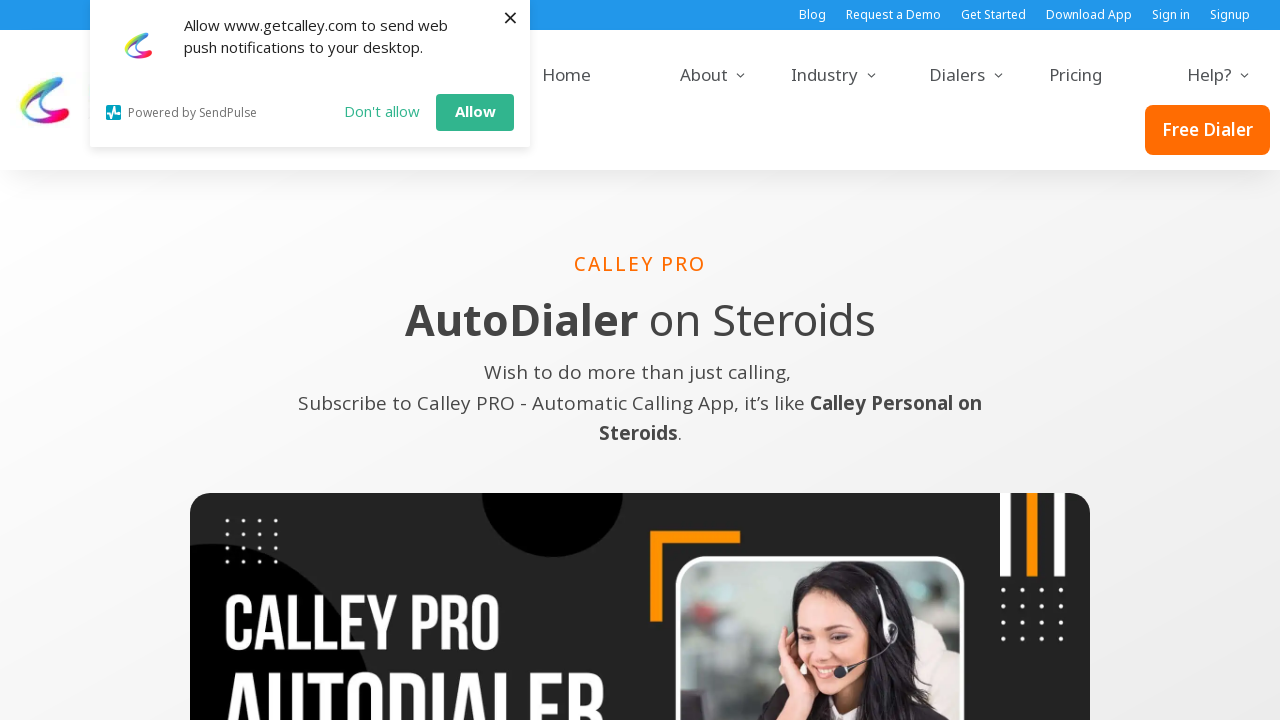

Navigated back to sitemap
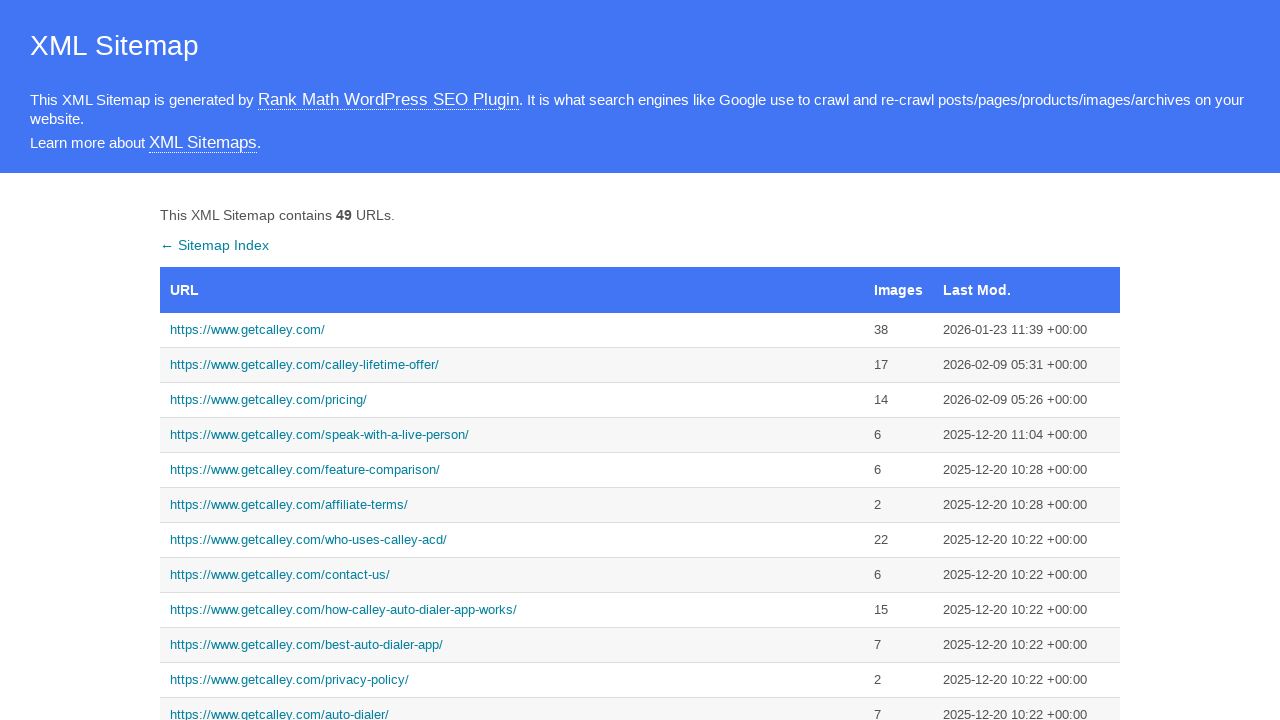

Clicked on best auto dialer app page link at (512, 645) on a:has-text('https://www.getcalley.com/best-auto-dialer-app/')
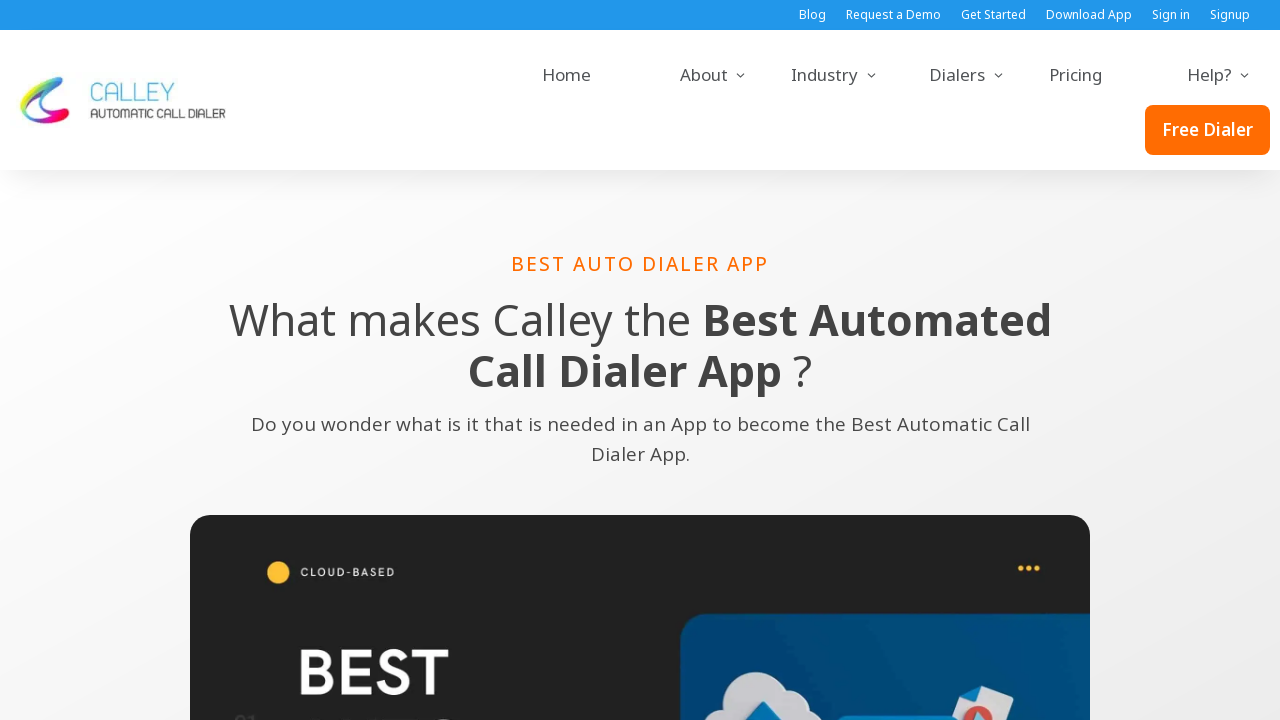

Best auto dialer app page loaded (networkidle)
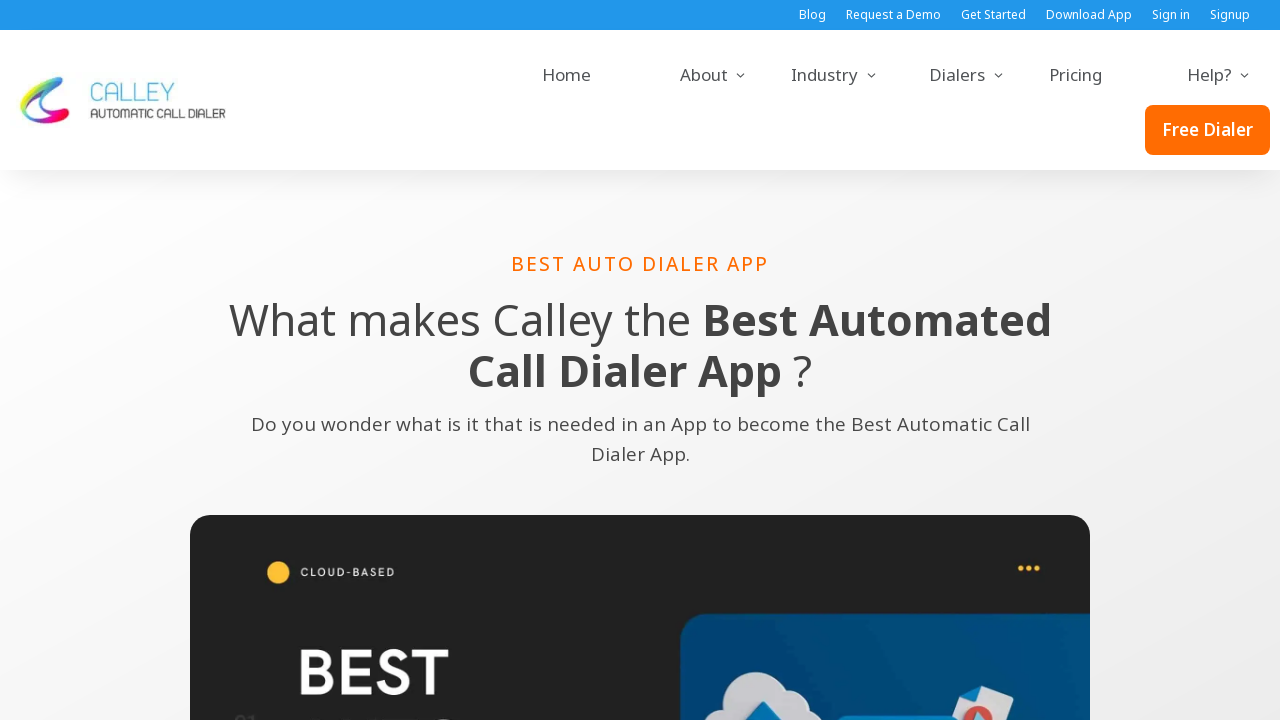

Navigated back to sitemap
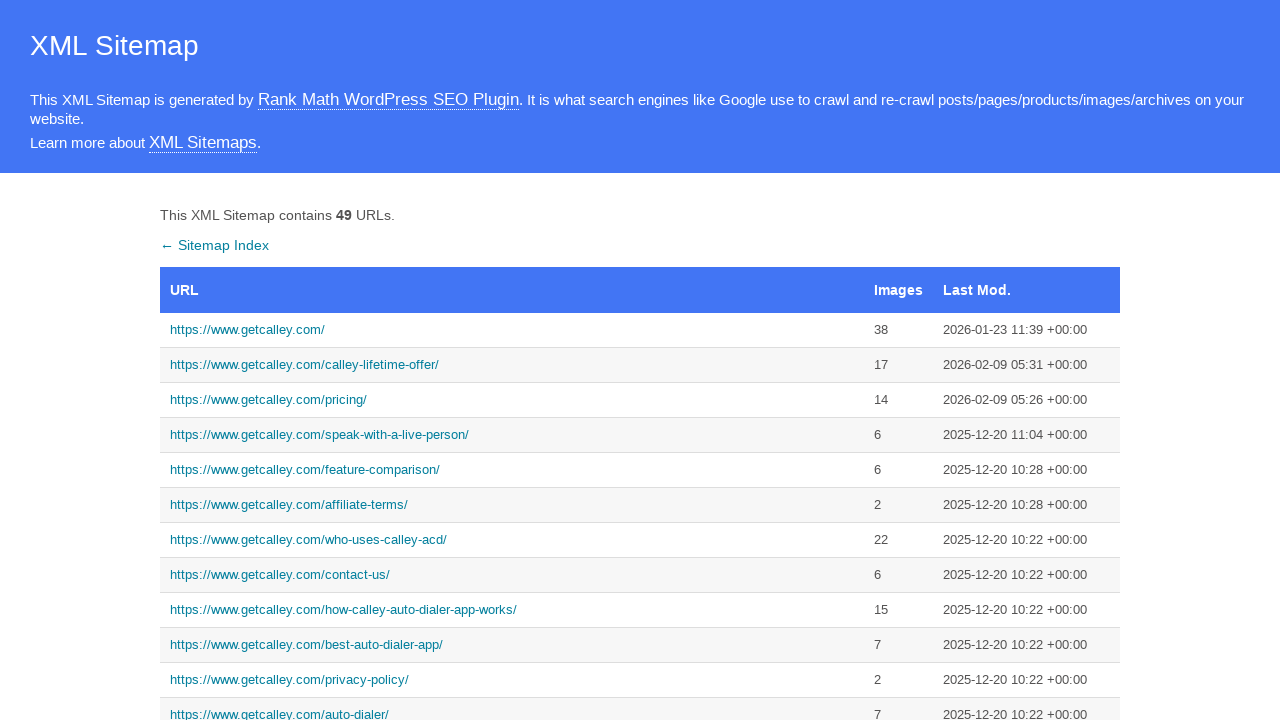

Clicked on how it works page link at (512, 610) on a:has-text('https://www.getcalley.com/how-calley-auto-dialer-app-works/')
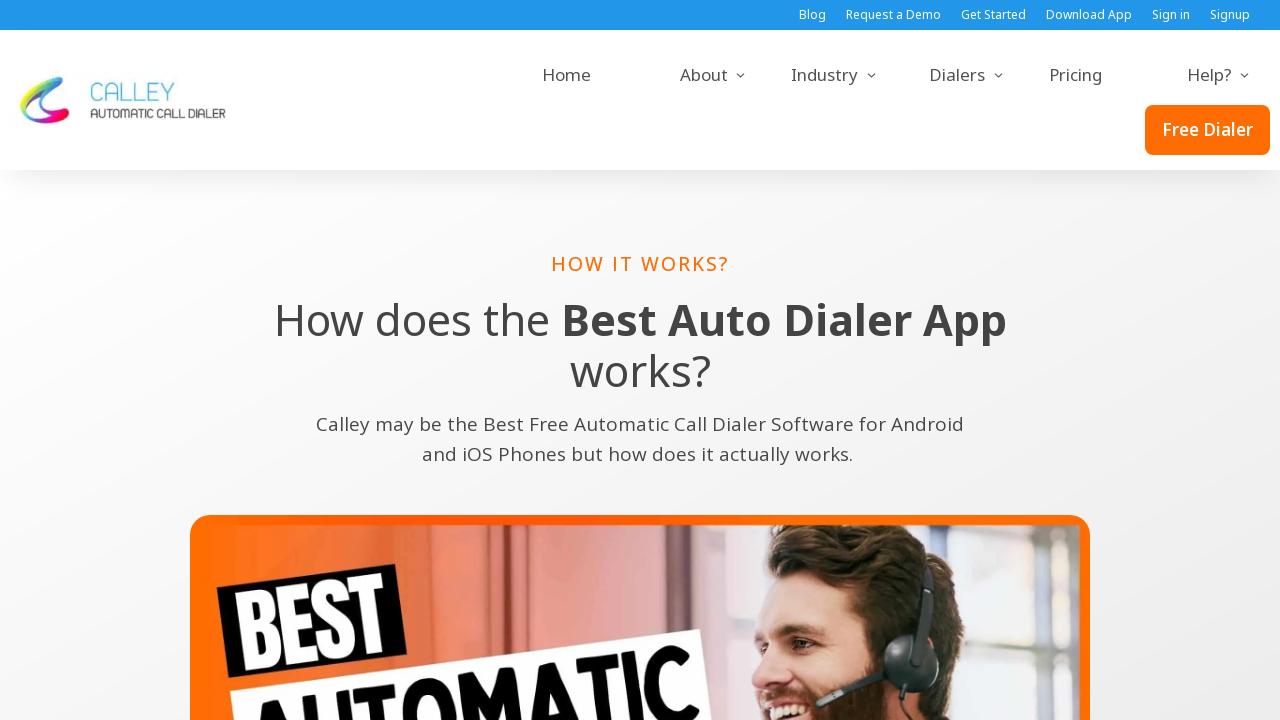

How it works page loaded (networkidle)
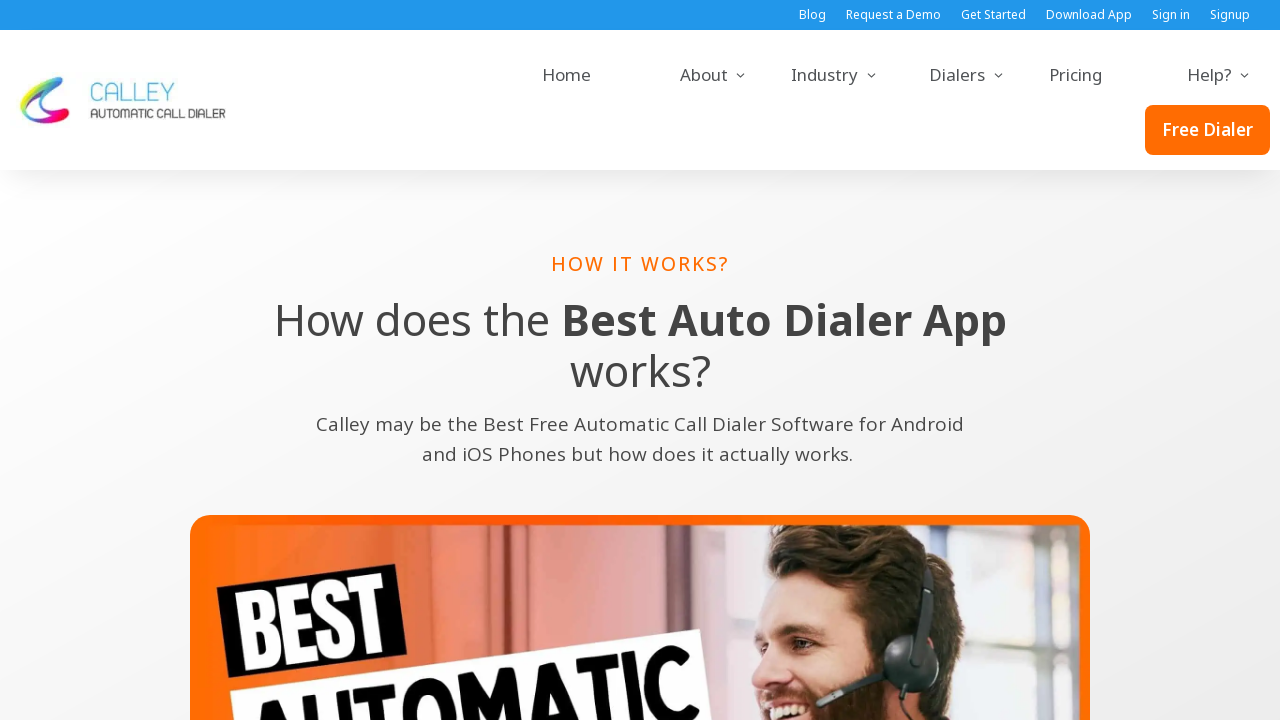

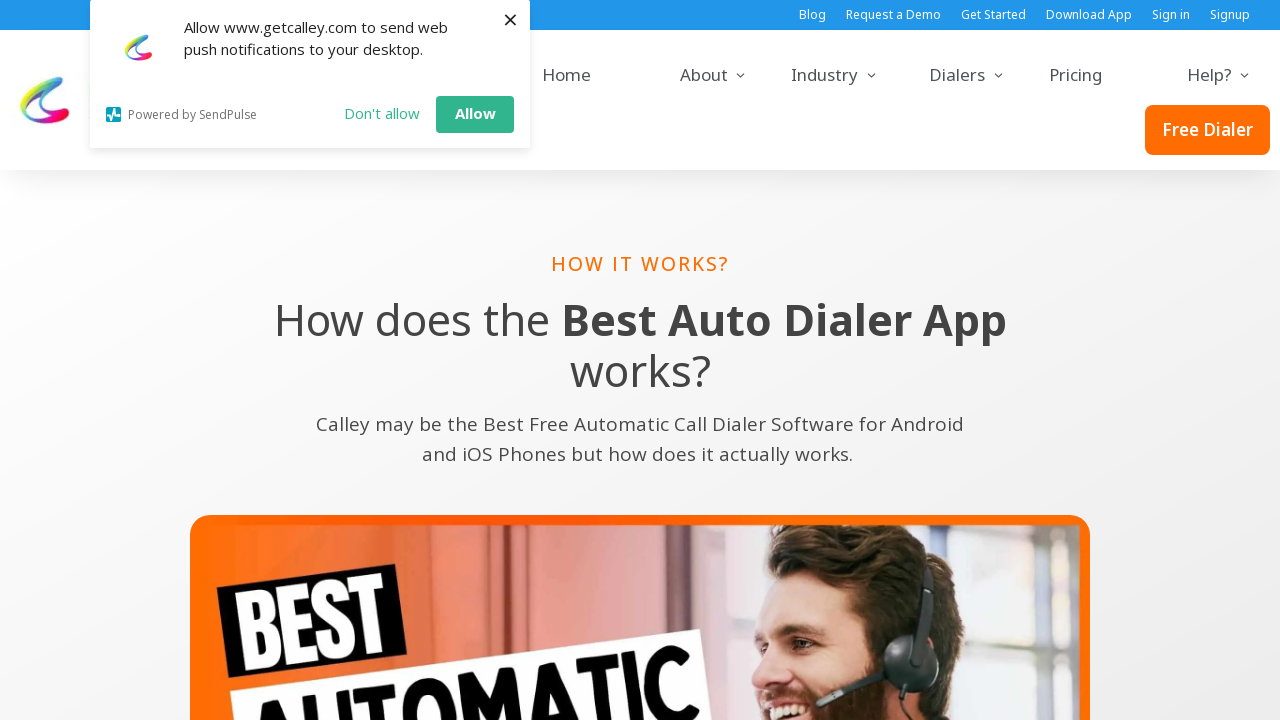